Tests adding todo items by creating two todos and verifying they appear in the list

Starting URL: https://demo.playwright.dev/todomvc

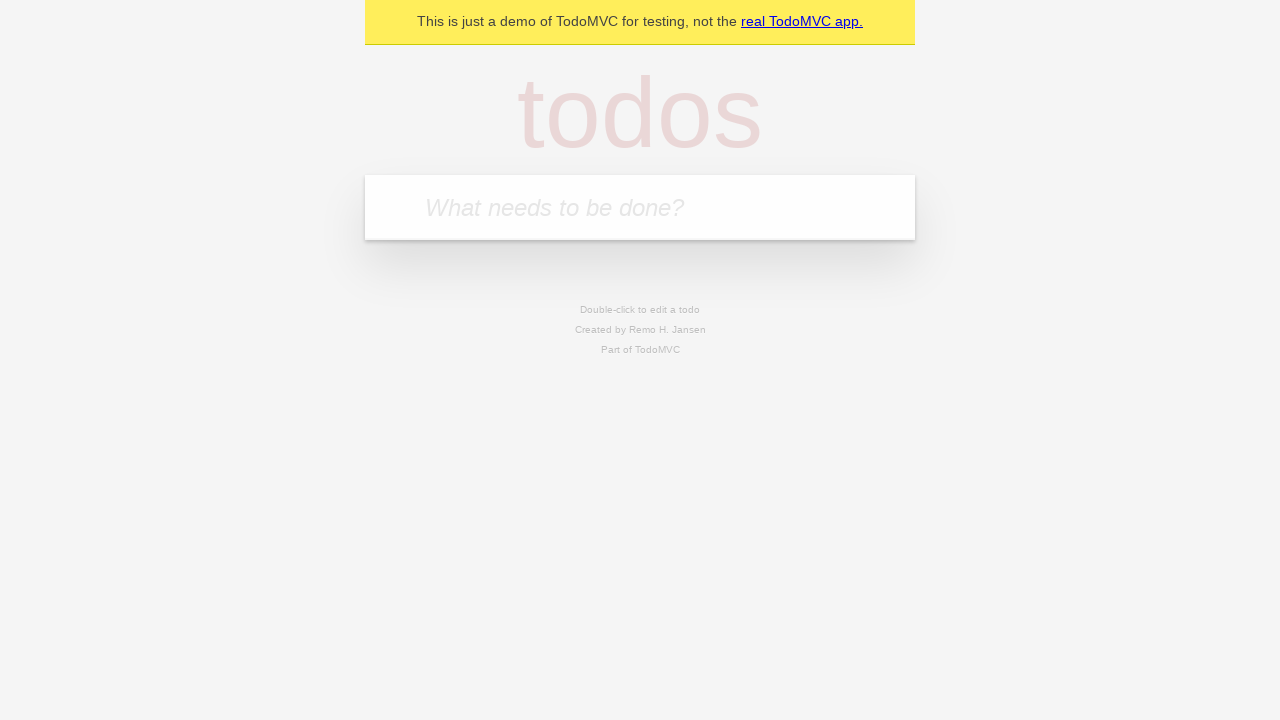

Filled todo input with 'buy some cheese' on internal:attr=[placeholder="What needs to be done?"i]
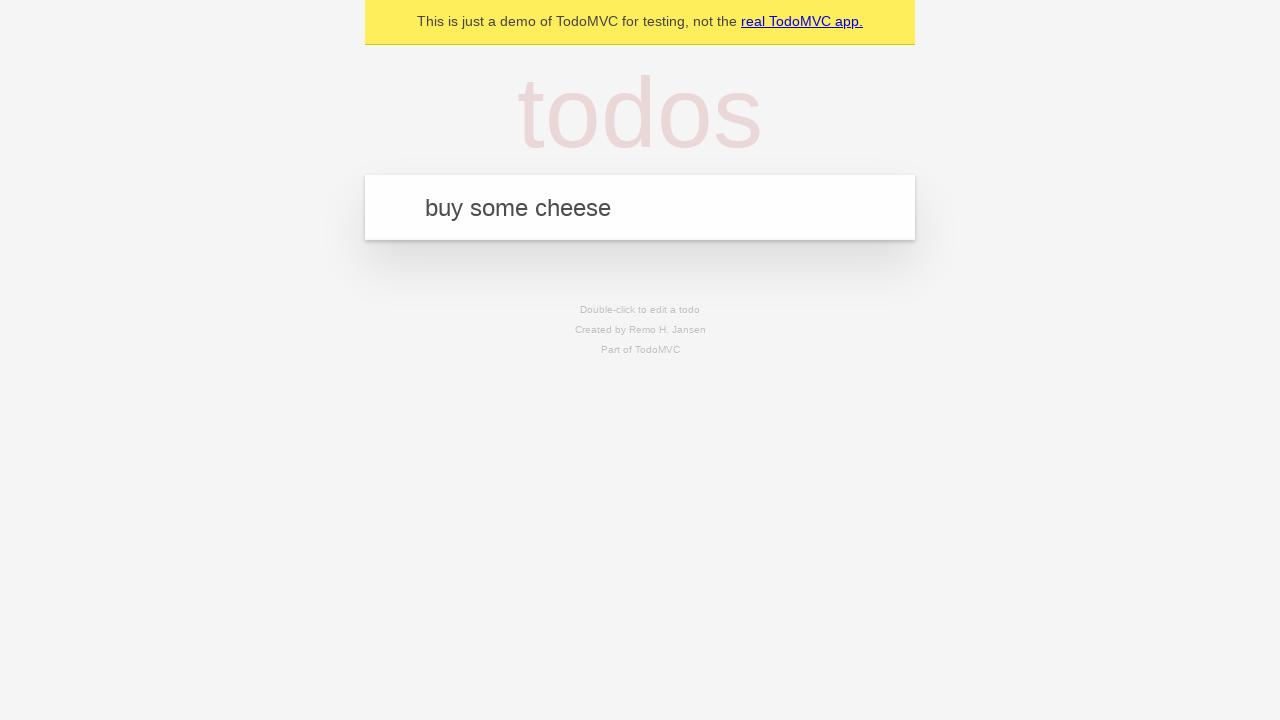

Pressed Enter to submit first todo on internal:attr=[placeholder="What needs to be done?"i]
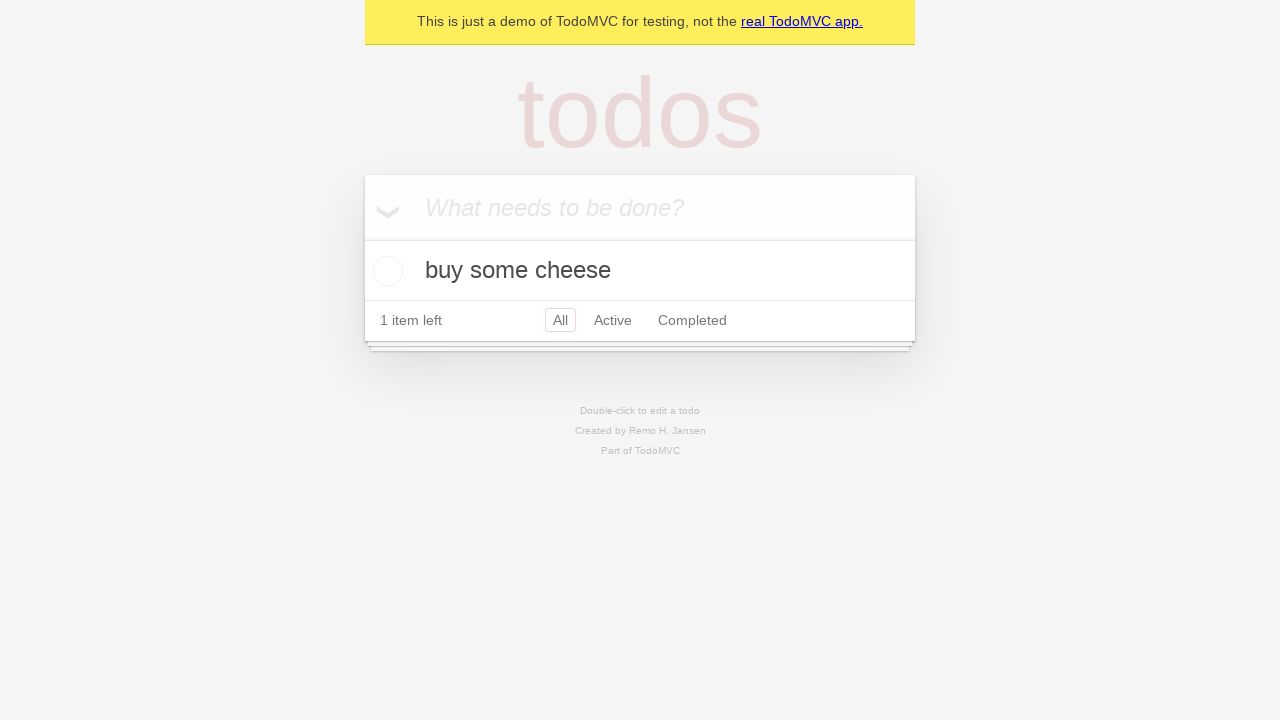

First todo appeared in the list
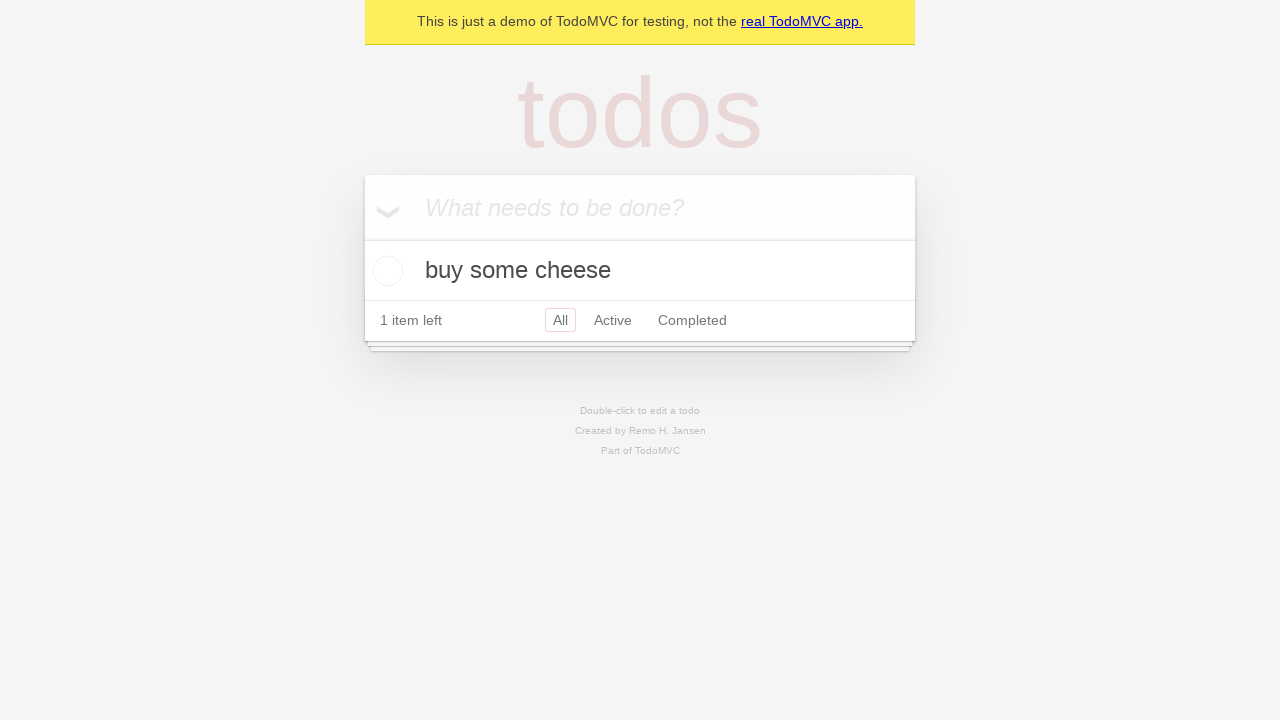

Filled todo input with 'feed the cat' on internal:attr=[placeholder="What needs to be done?"i]
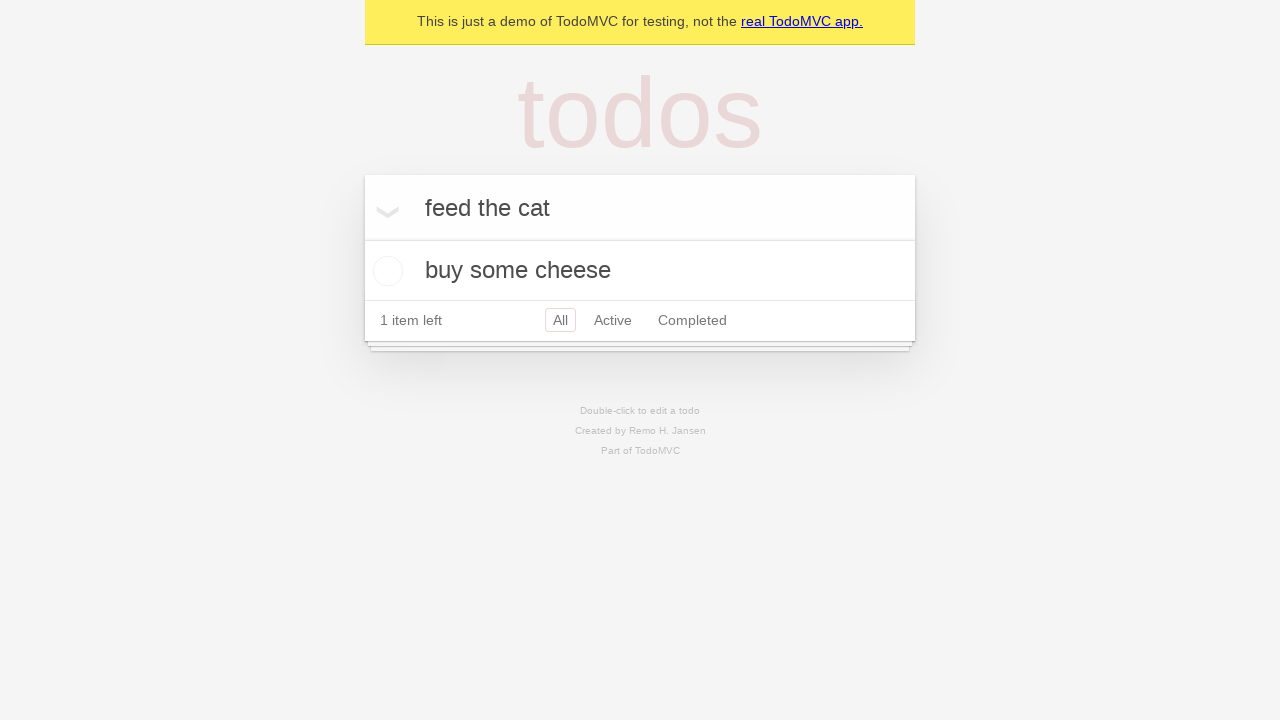

Pressed Enter to submit second todo on internal:attr=[placeholder="What needs to be done?"i]
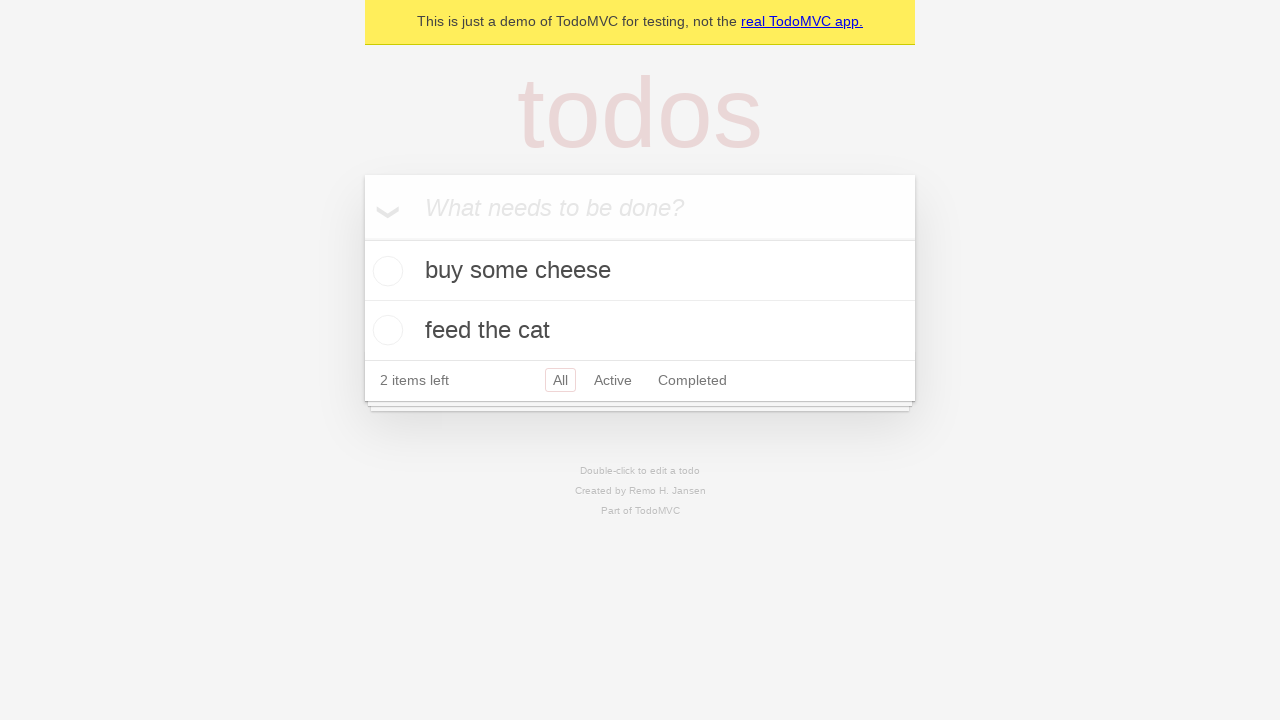

Both todos successfully appeared in the list
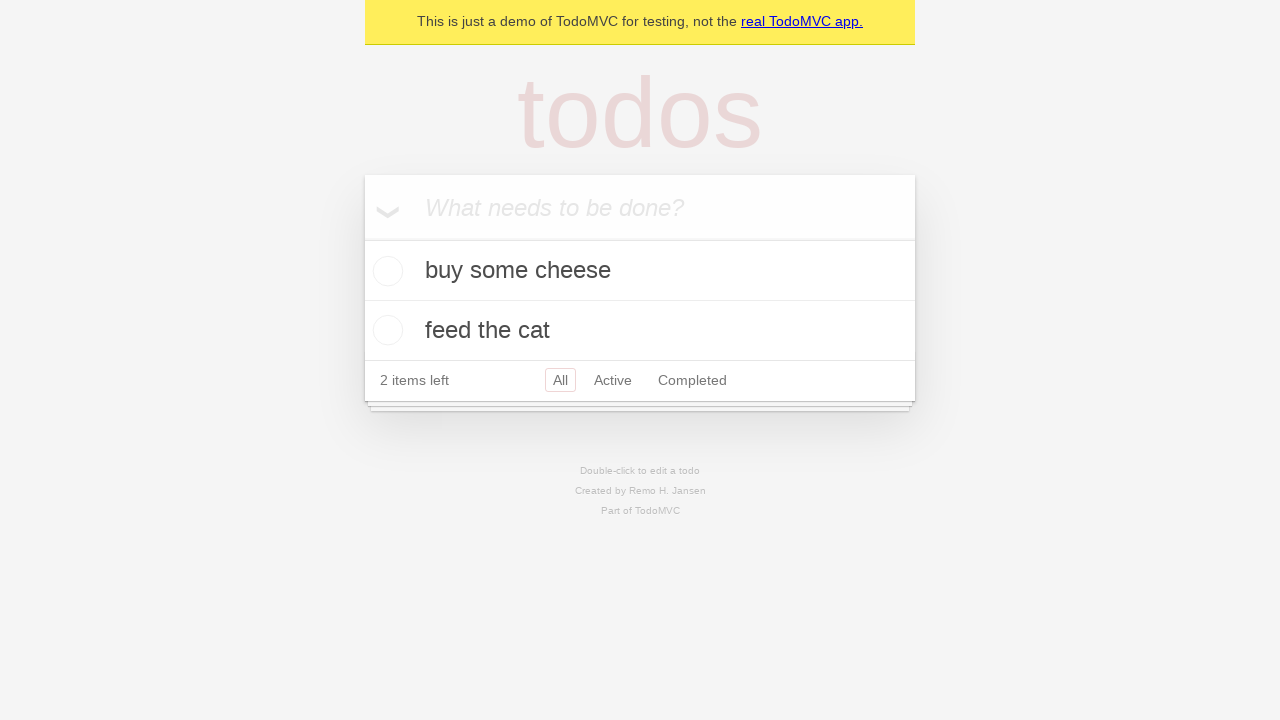

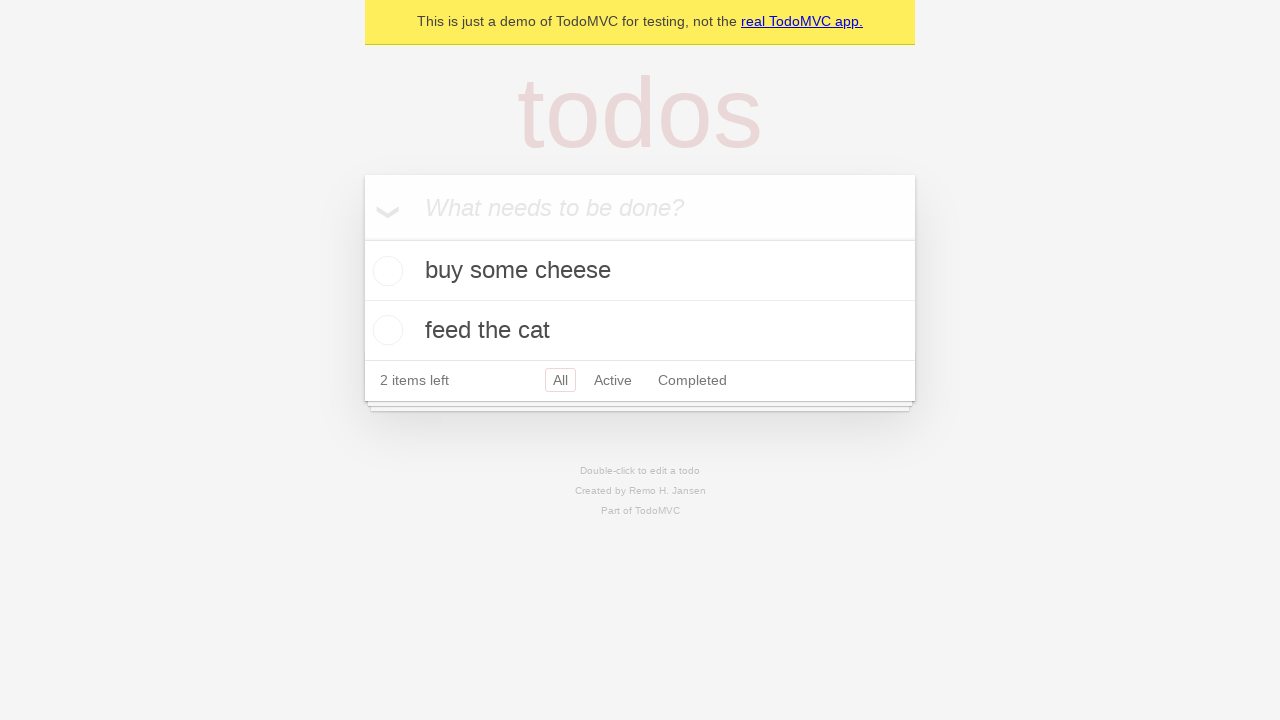